Tests the text box form on demoqa.com by entering different user names, submitting the form, and verifying the output displays the entered name.

Starting URL: https://demoqa.com/text-box

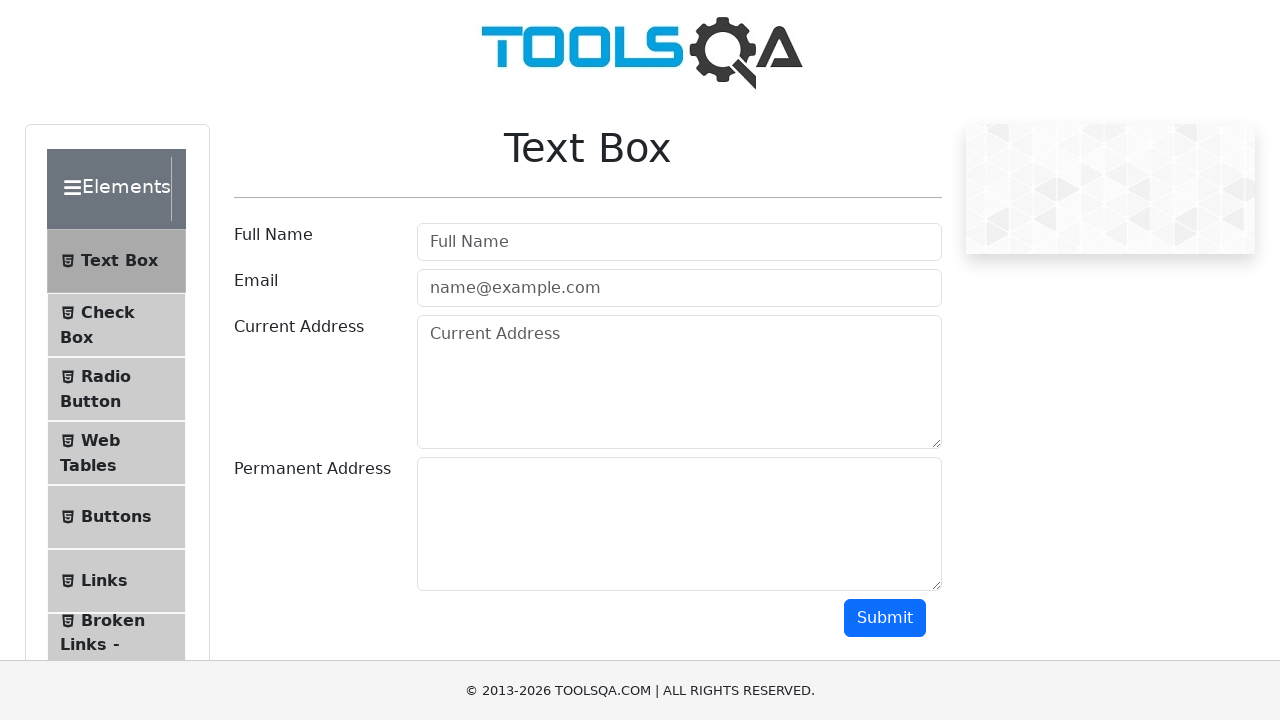

Filled userName field with 'Name1' on #userName
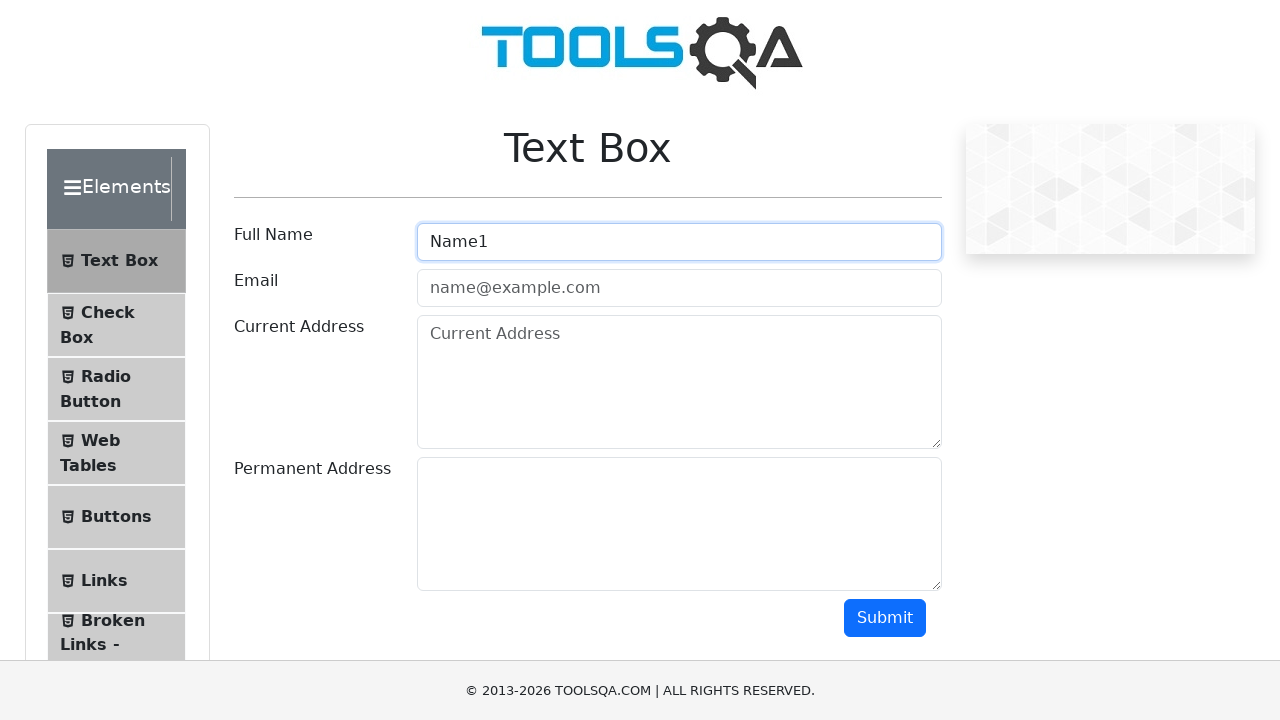

Clicked submit button to submit form with Name1 at (885, 618) on #submit
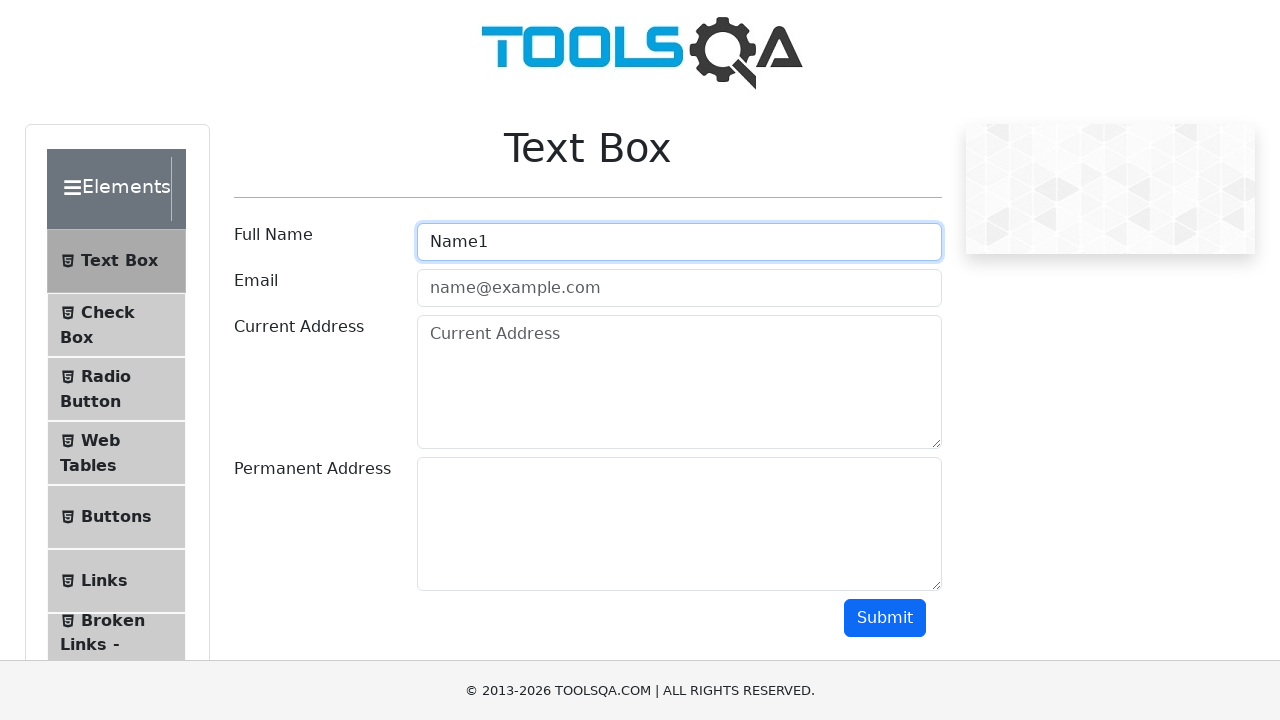

Output section loaded after form submission
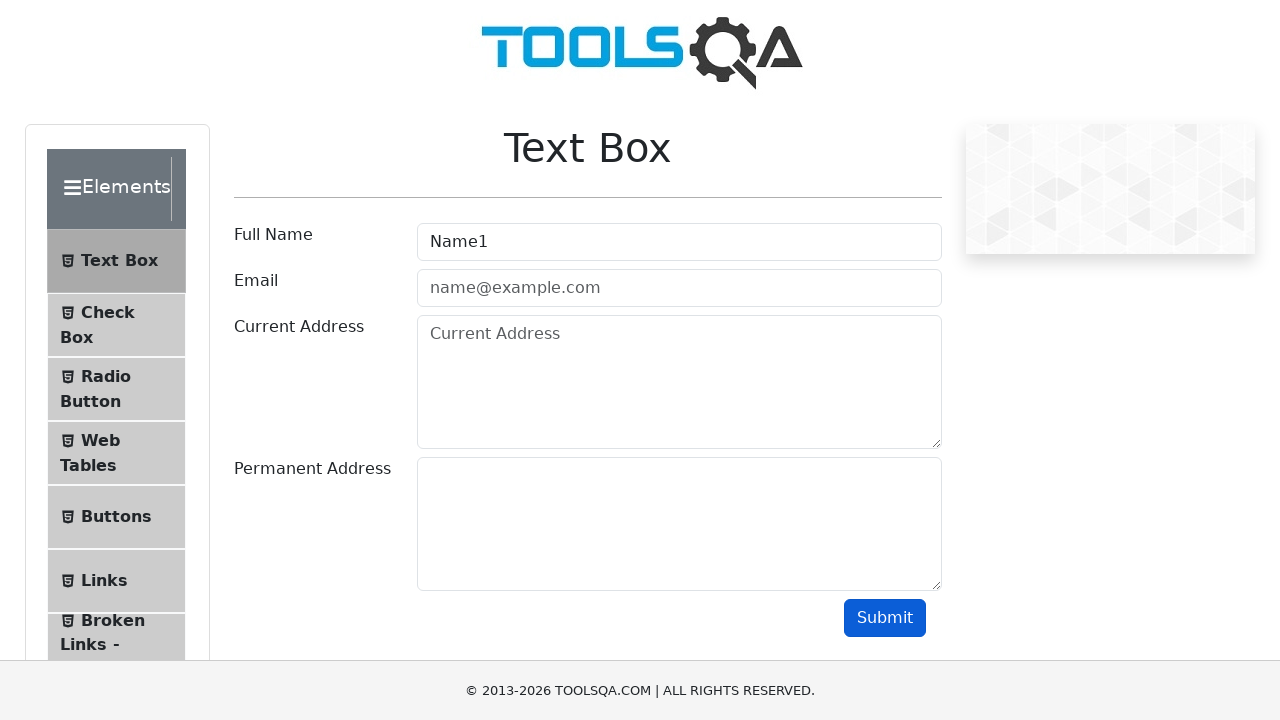

Verified output contains 'Name1'
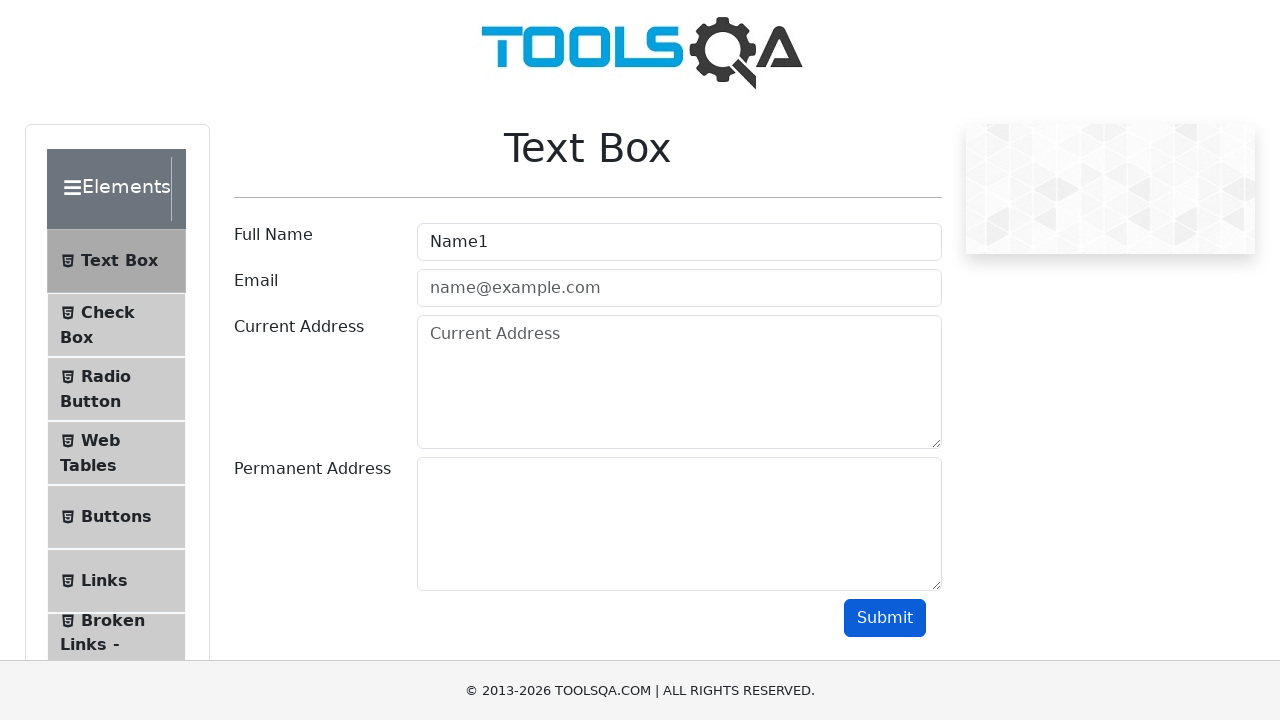

Filled userName field with 'Name2' on #userName
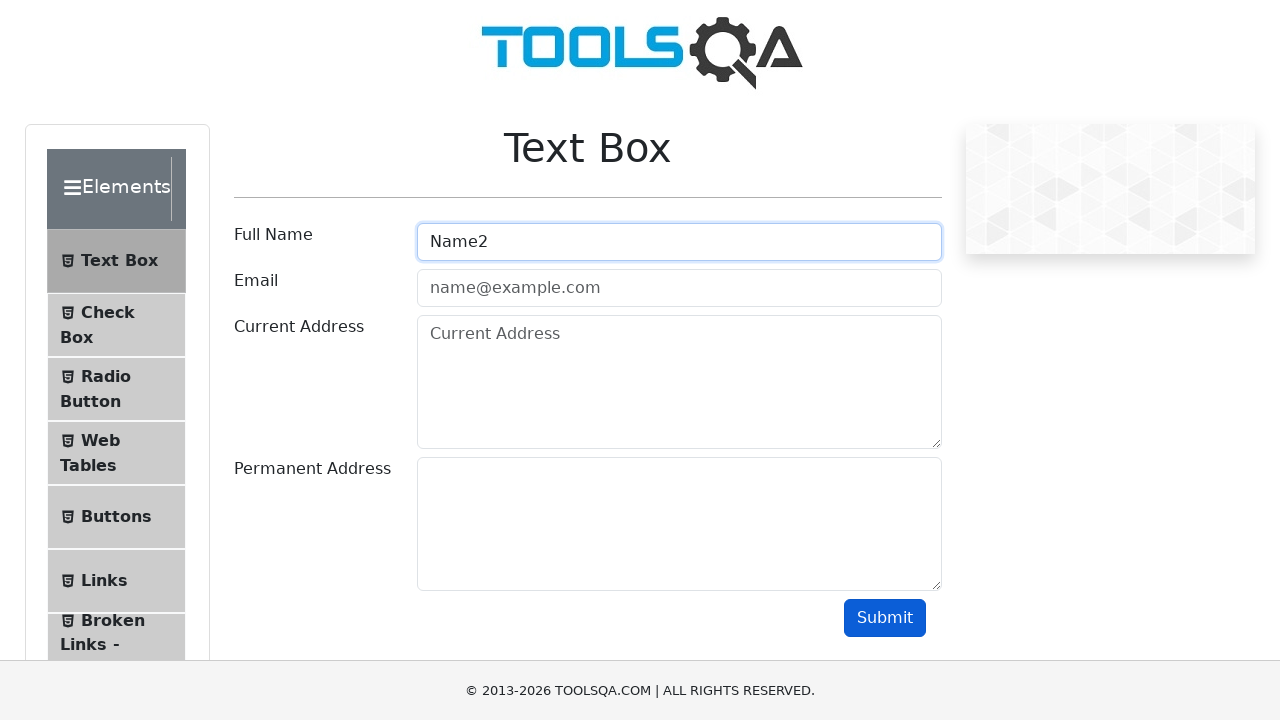

Clicked submit button to submit form with Name2 at (885, 618) on #submit
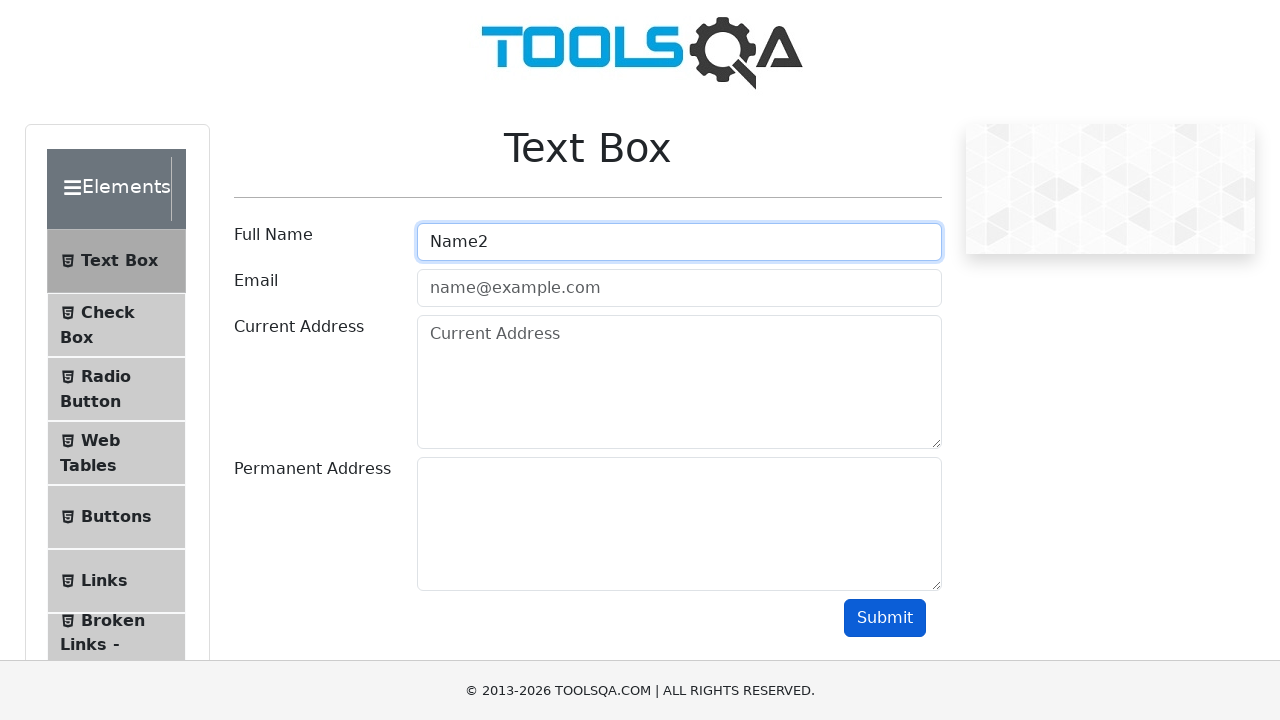

Verified output contains 'Name2'
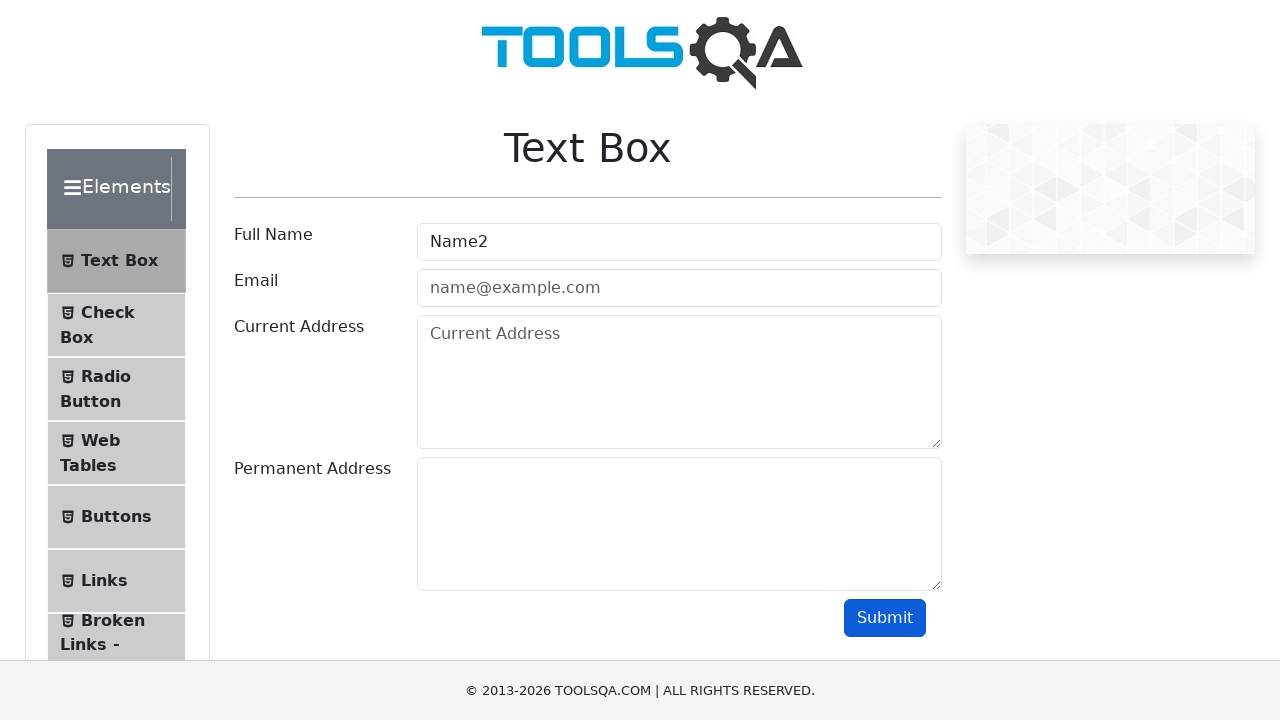

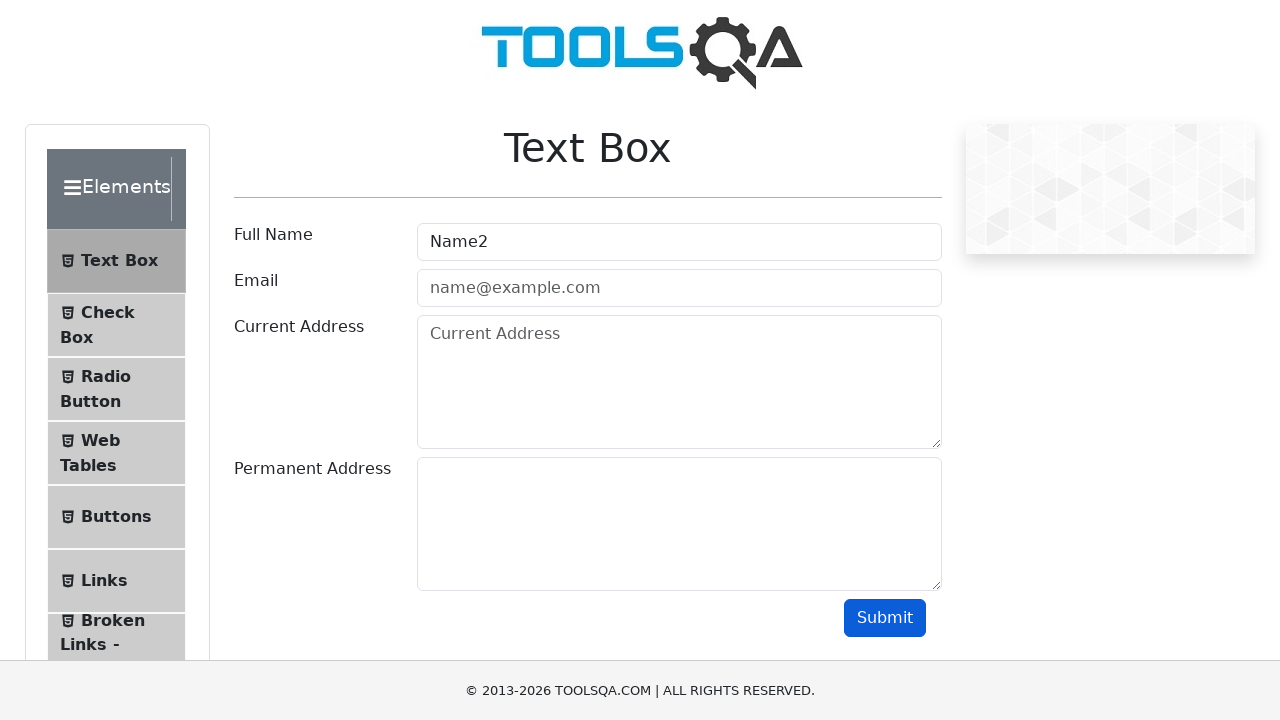